Tests the Switch Window functionality including handling an alert dialog and clicking the new tab button

Starting URL: https://formy-project.herokuapp.com/

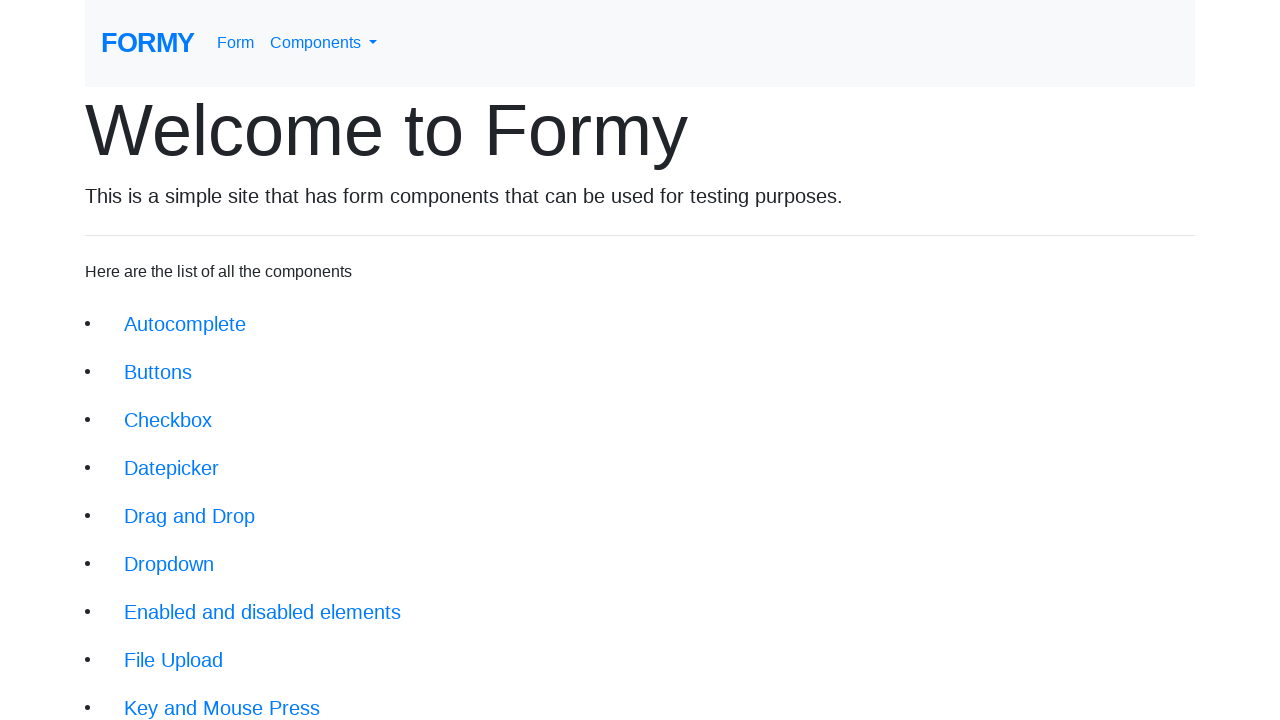

Clicked on Switch Window link at (191, 648) on xpath=//a[@class='btn btn-lg'][text()='Switch Window']
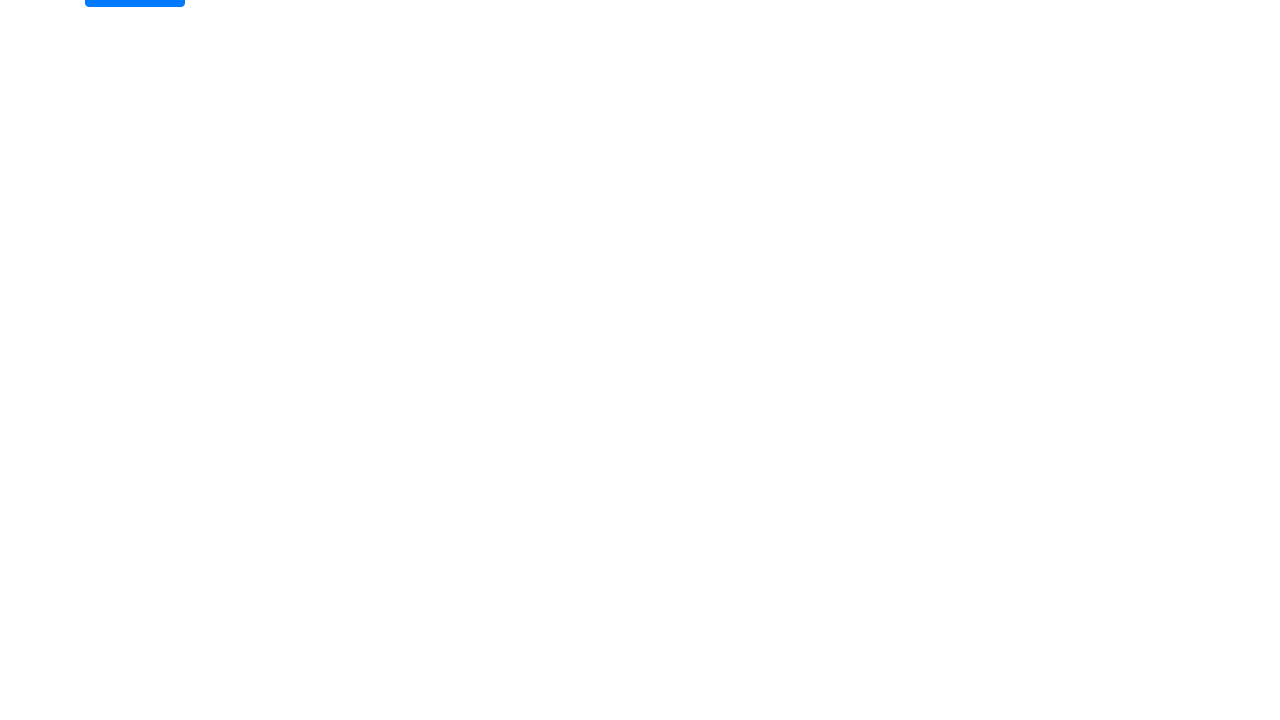

Switch Window page loaded and header is visible
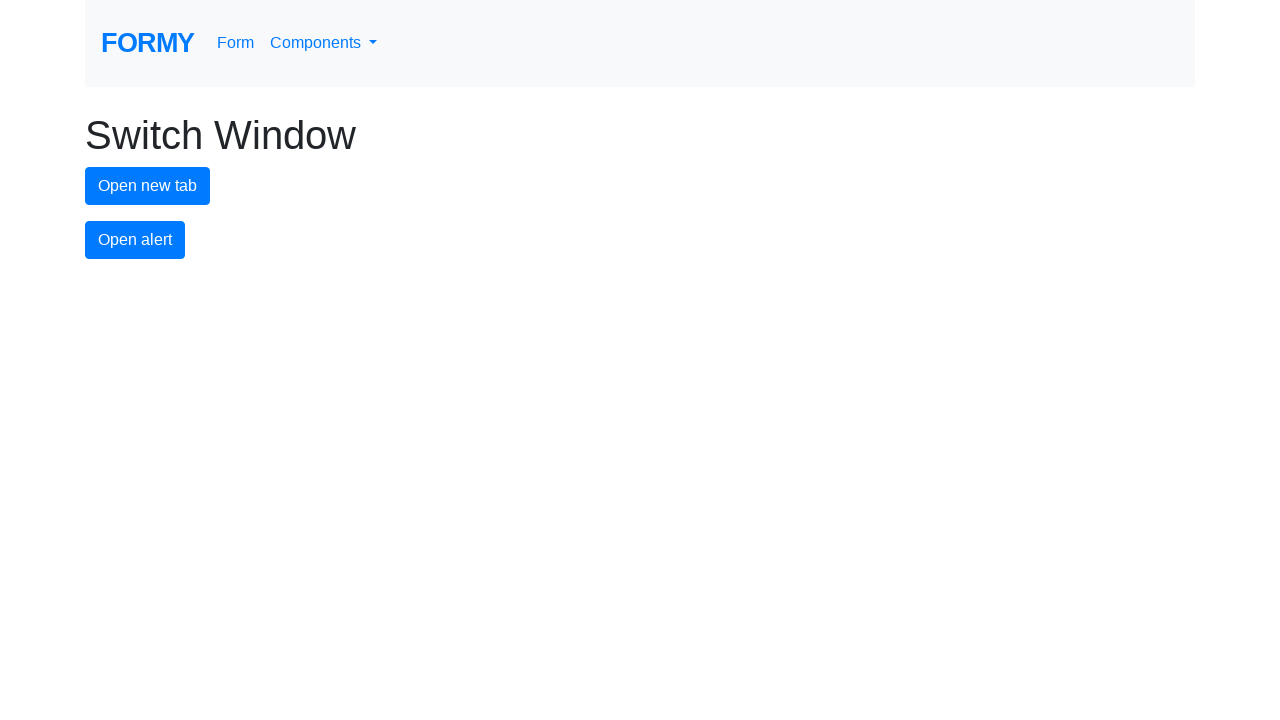

Set up dialog handler to accept alerts
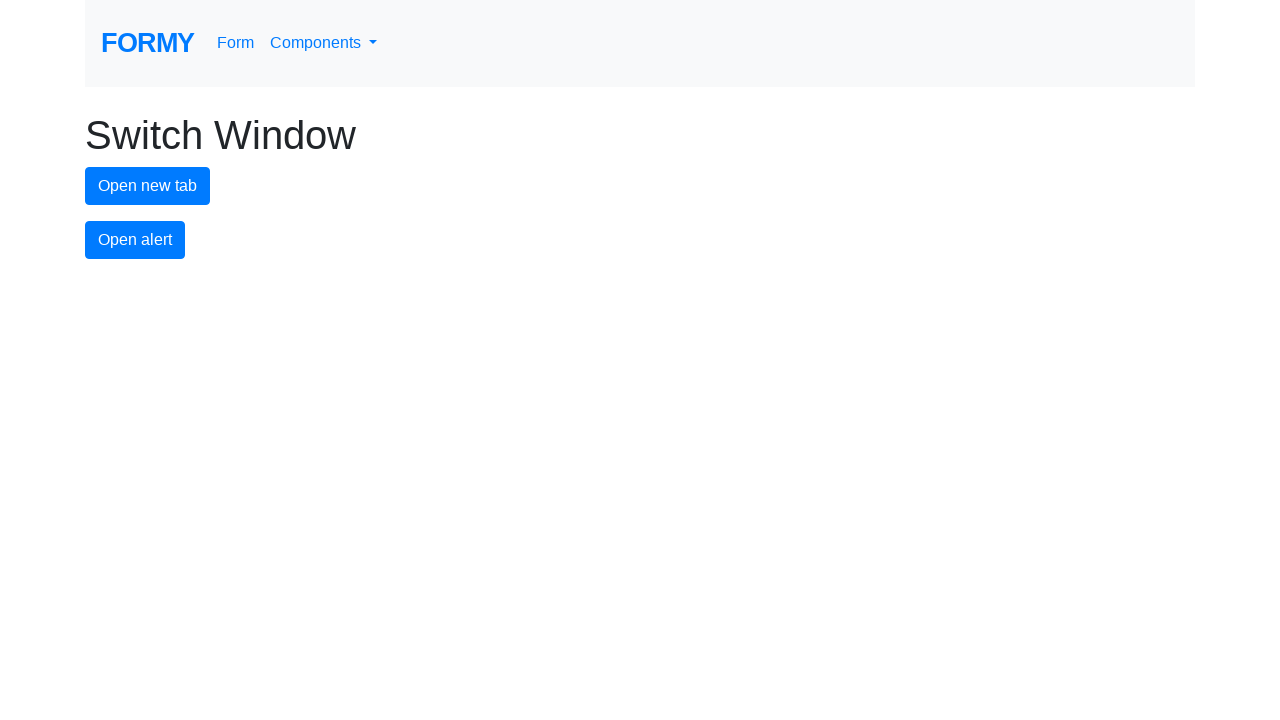

Clicked alert button and accepted the alert dialog at (135, 240) on #alert-button
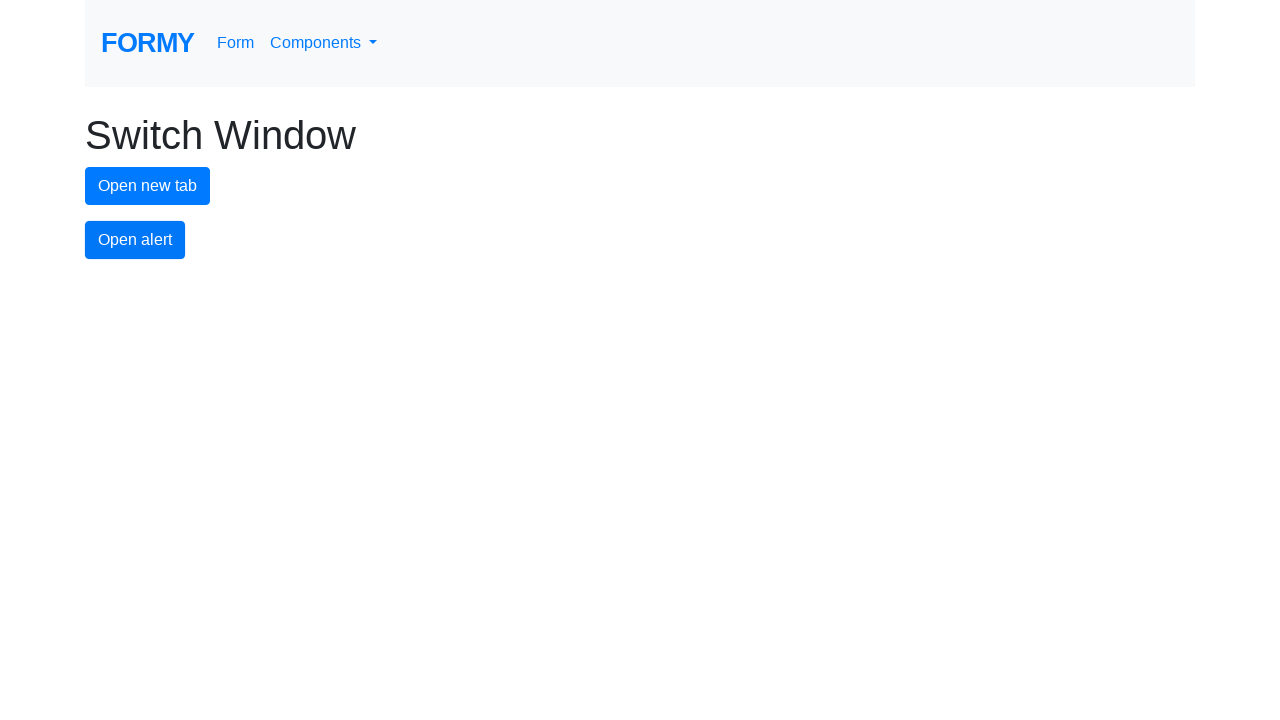

Clicked new tab button to open new window at (148, 186) on #new-tab-button
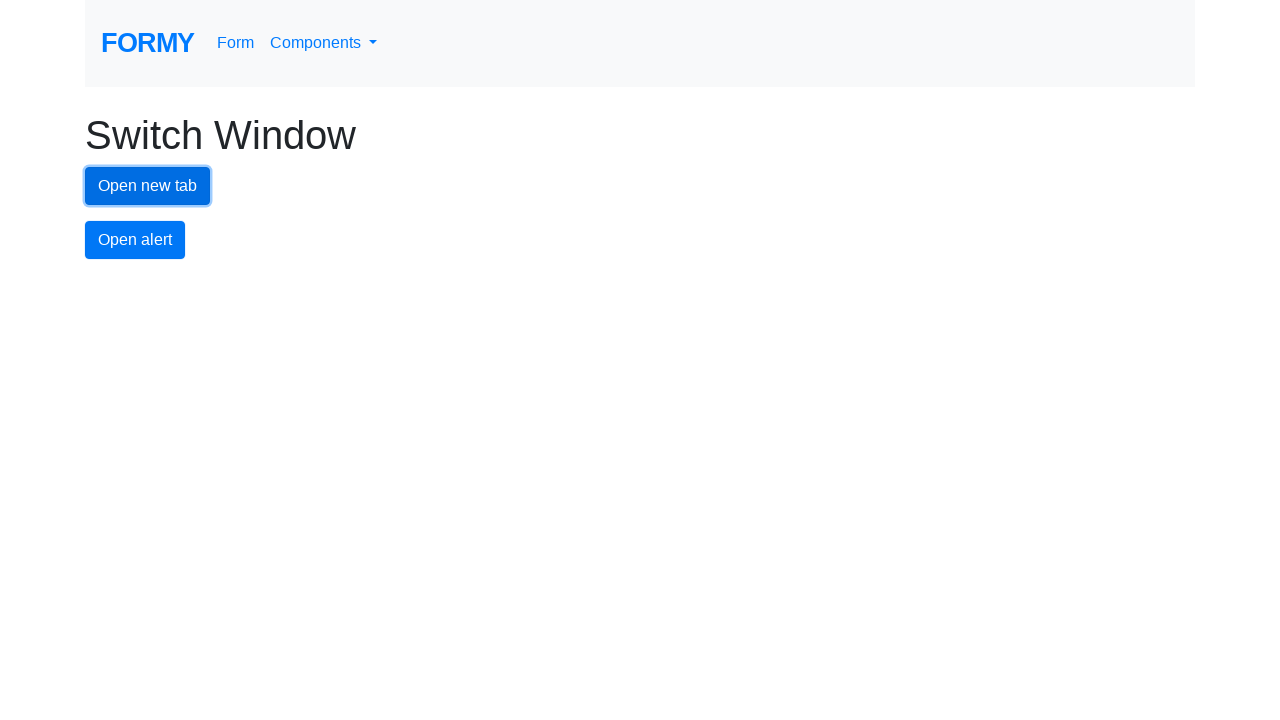

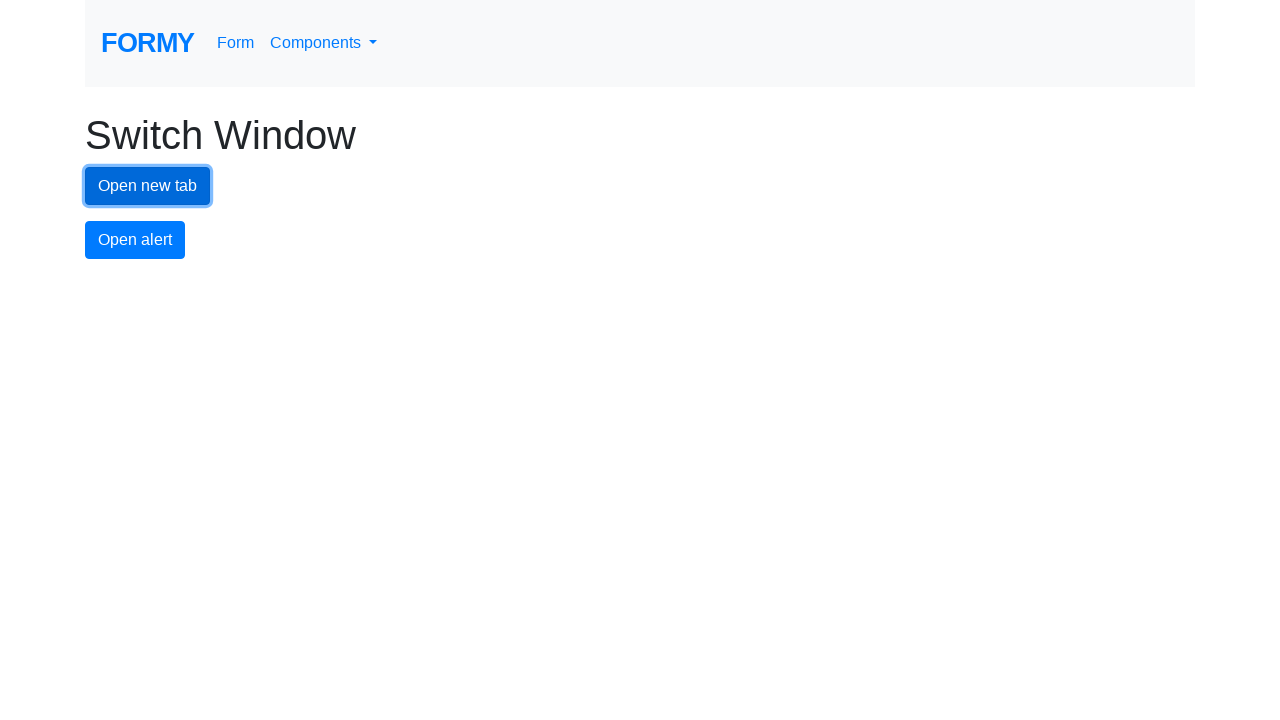